Tests successful login flow with valid credentials and verifies navigation to inventory page

Starting URL: https://www.saucedemo.com/

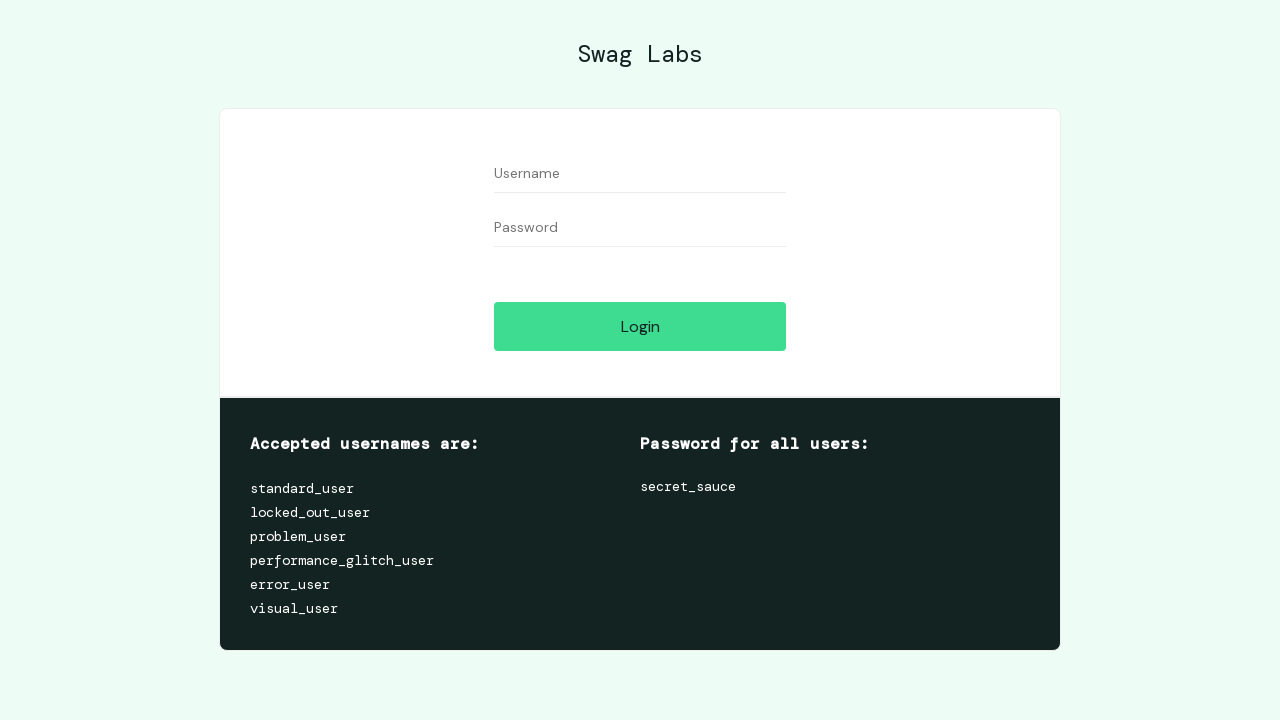

Filled username field with 'standard_user' on #user-name
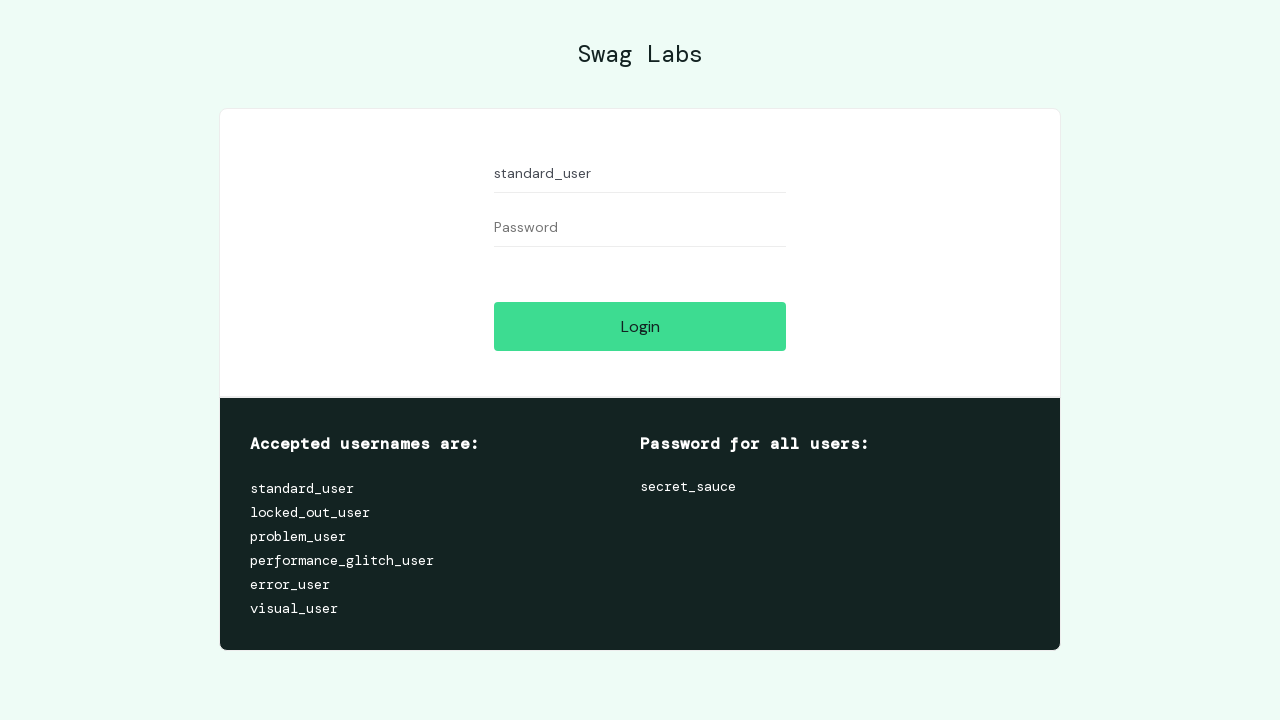

Filled password field with 'secret_sauce' on #password
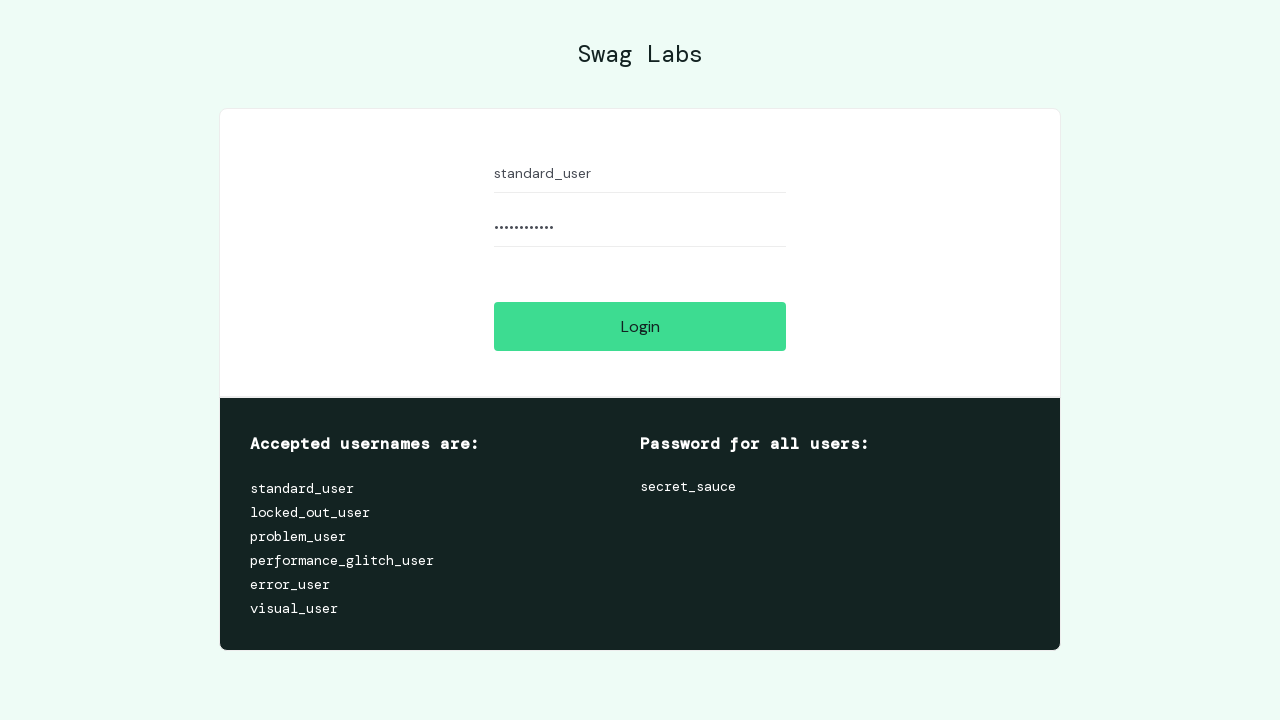

Clicked login button at (640, 326) on #login-button
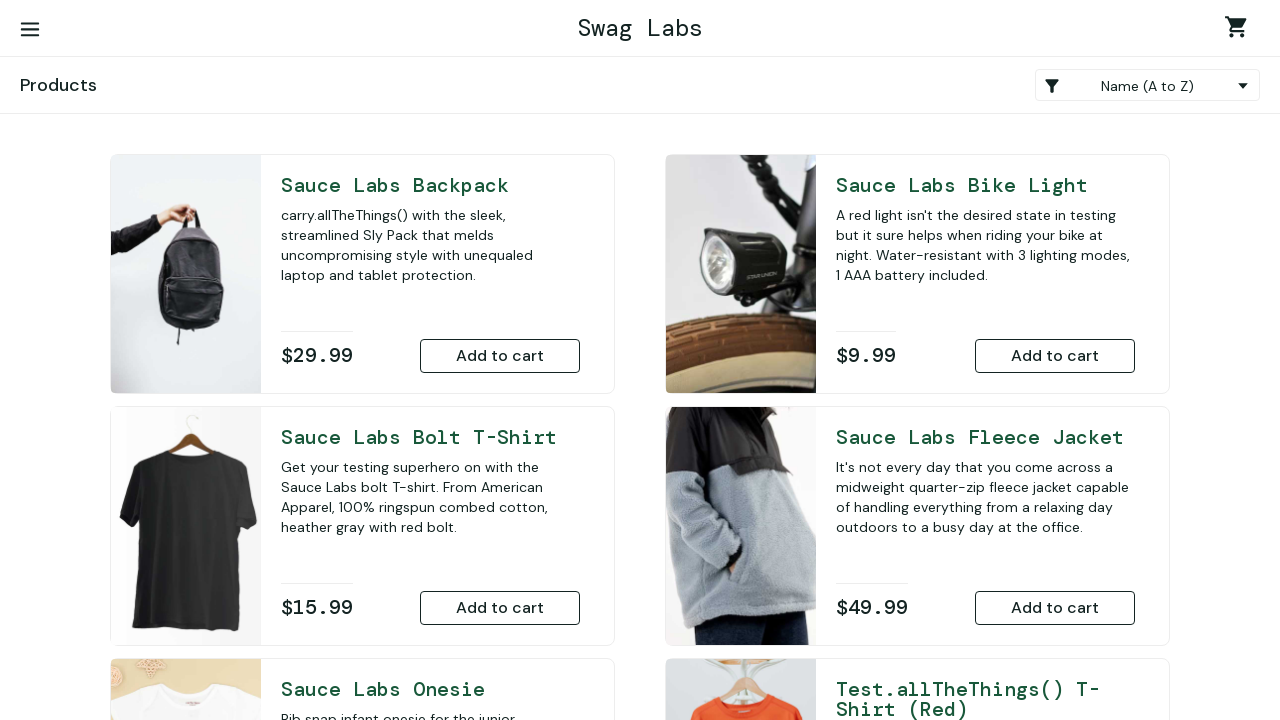

Successfully navigated to inventory page after login
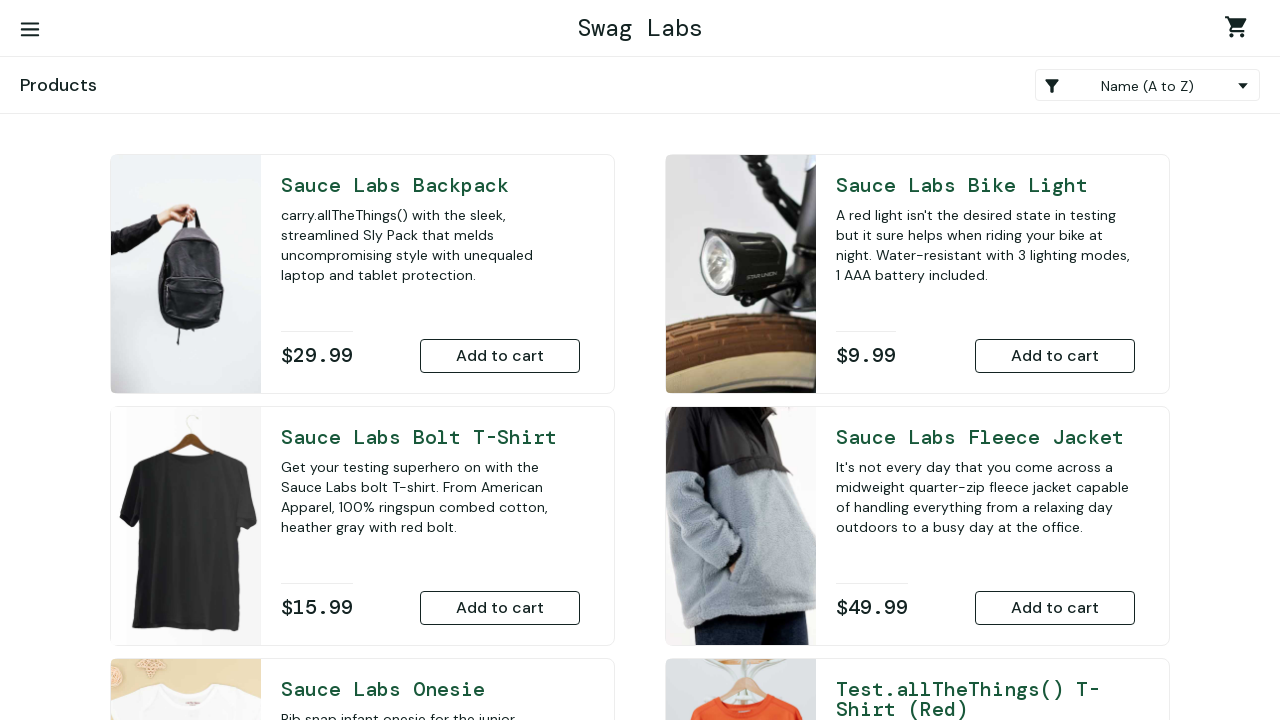

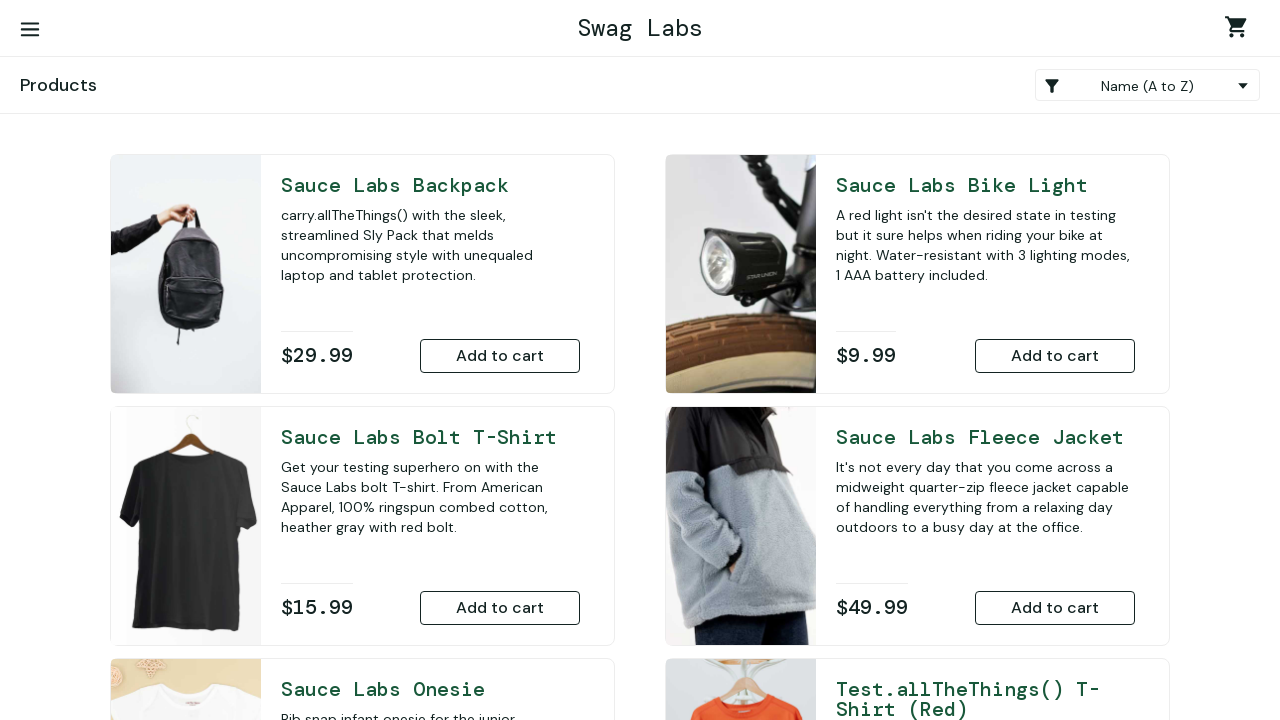